Tests various wait strategies on dynamic content pages by clicking buttons that trigger dynamic loading and waiting for elements to appear. The test navigates through multiple pages demonstrating implicit waits, explicit WebDriverWait, and FluentWait patterns.

Starting URL: https://the-internet.herokuapp.com/dynamic_controls

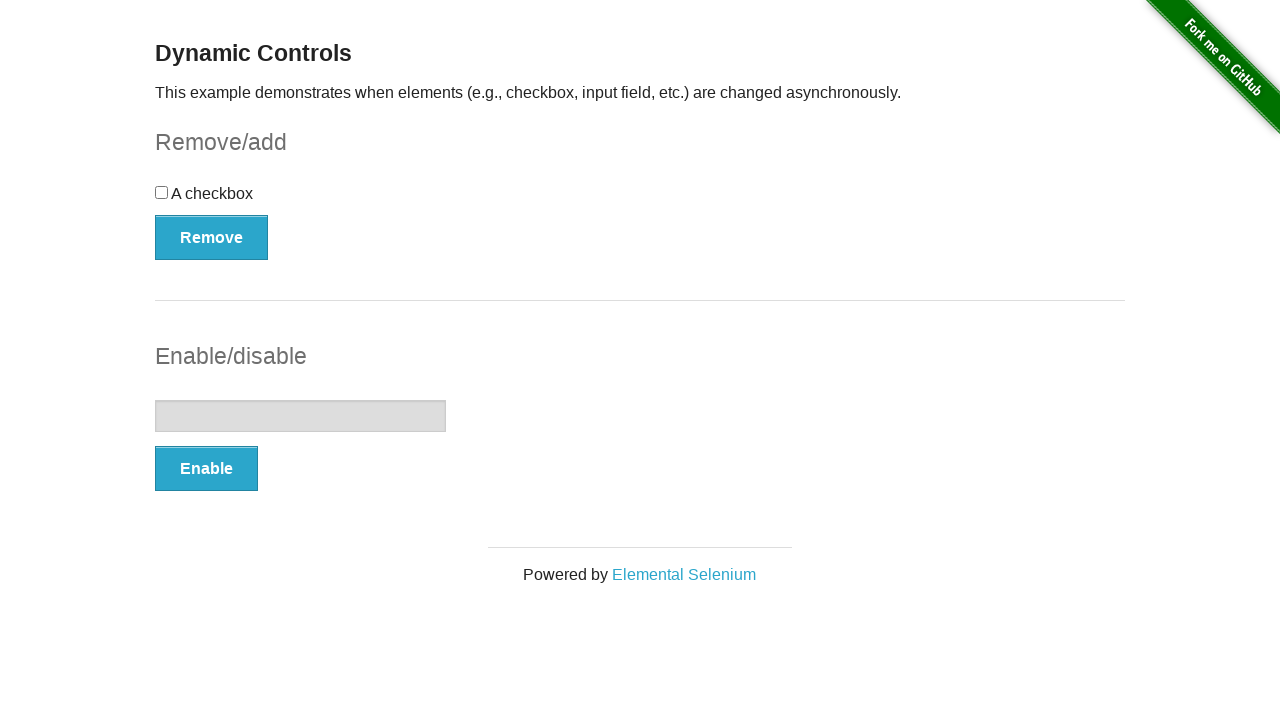

Clicked Remove button in checkbox example on dynamic controls page at (212, 237) on #checkbox-example > button
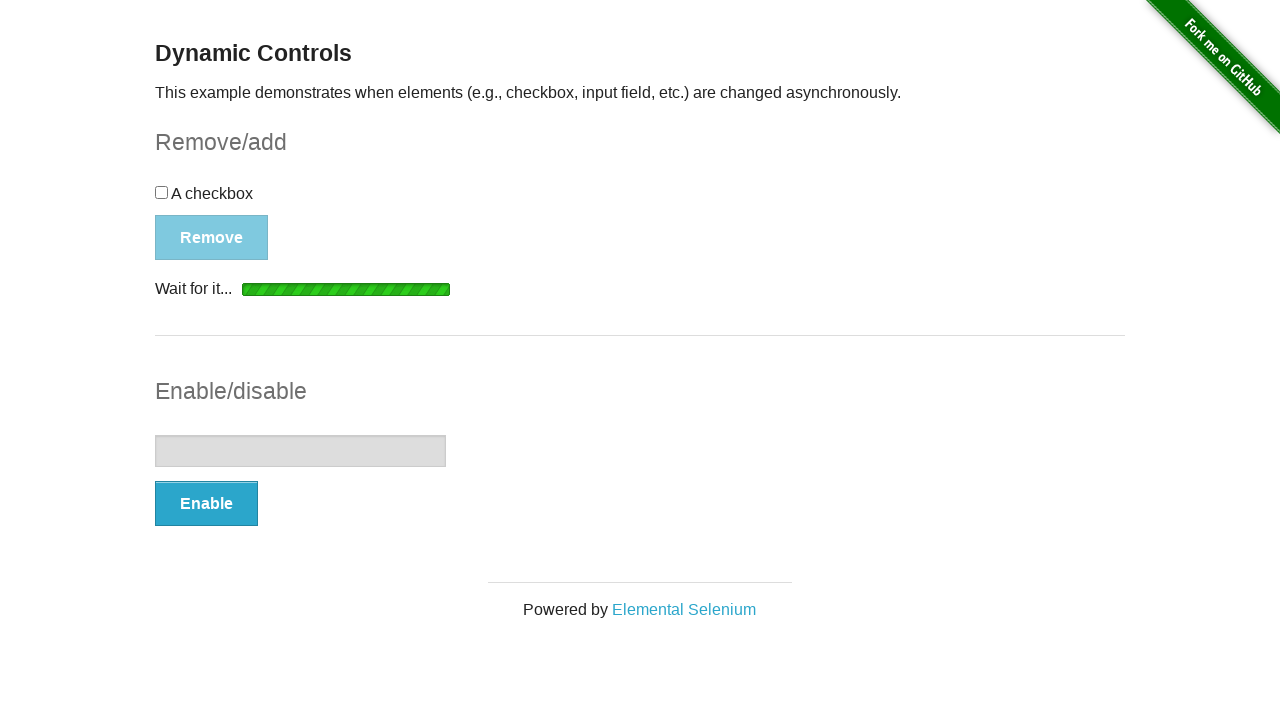

Waited for message element to become visible
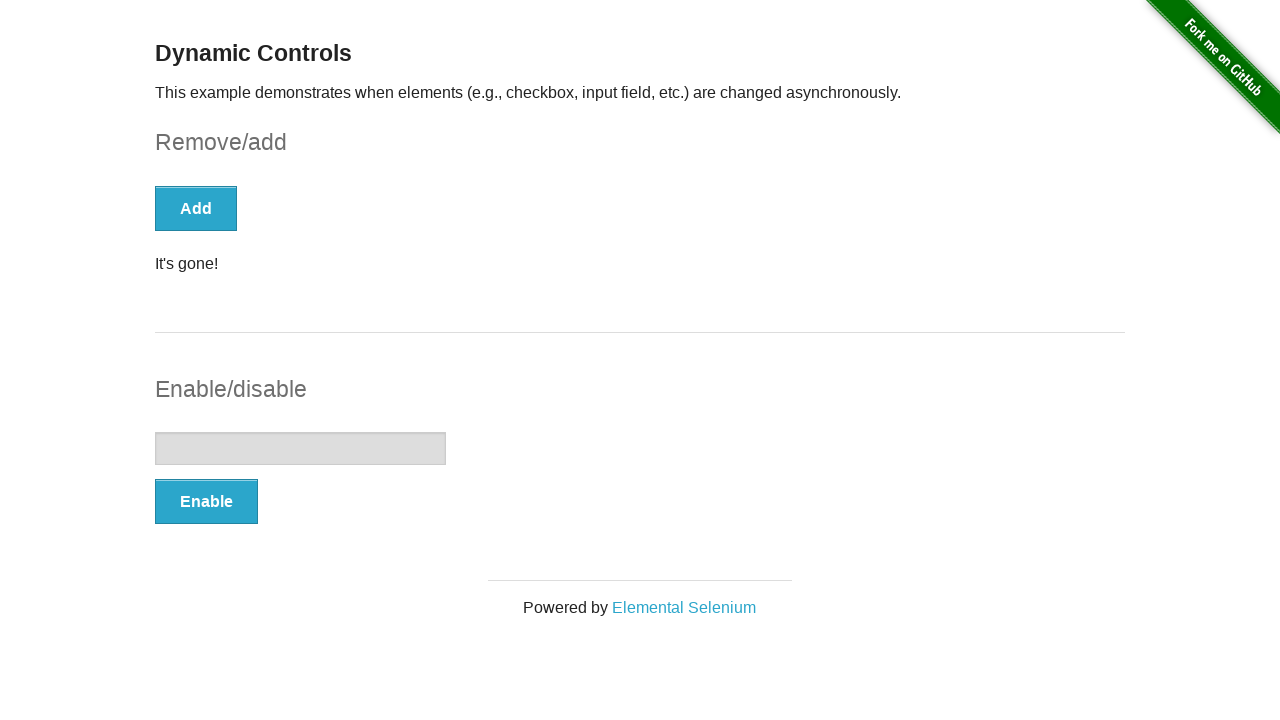

Located message element
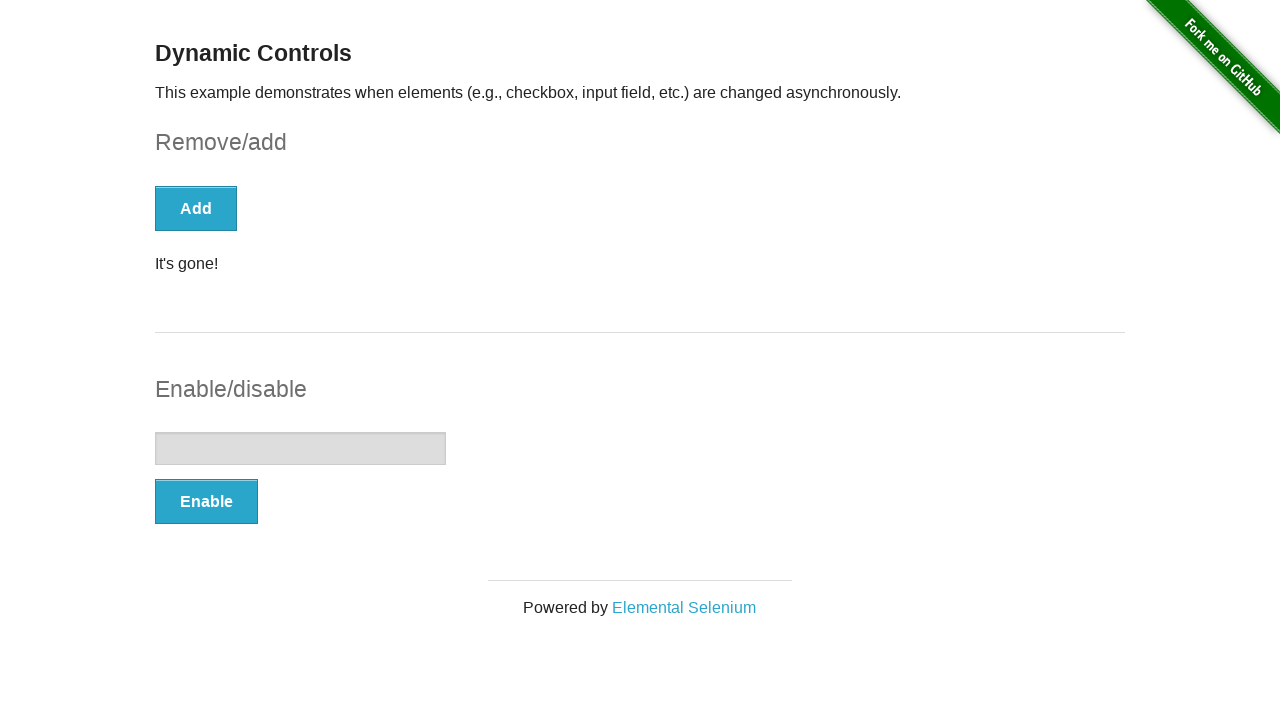

Asserted that message element is visible
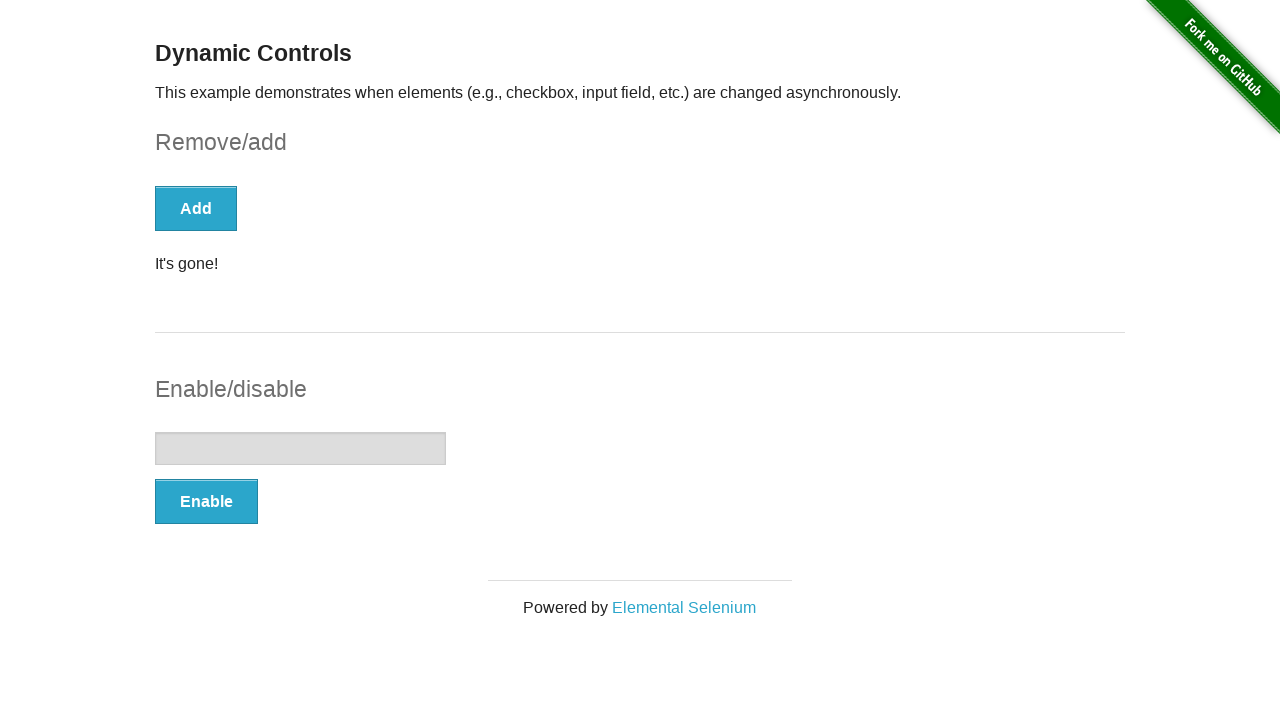

Navigated to dynamic loading page 1
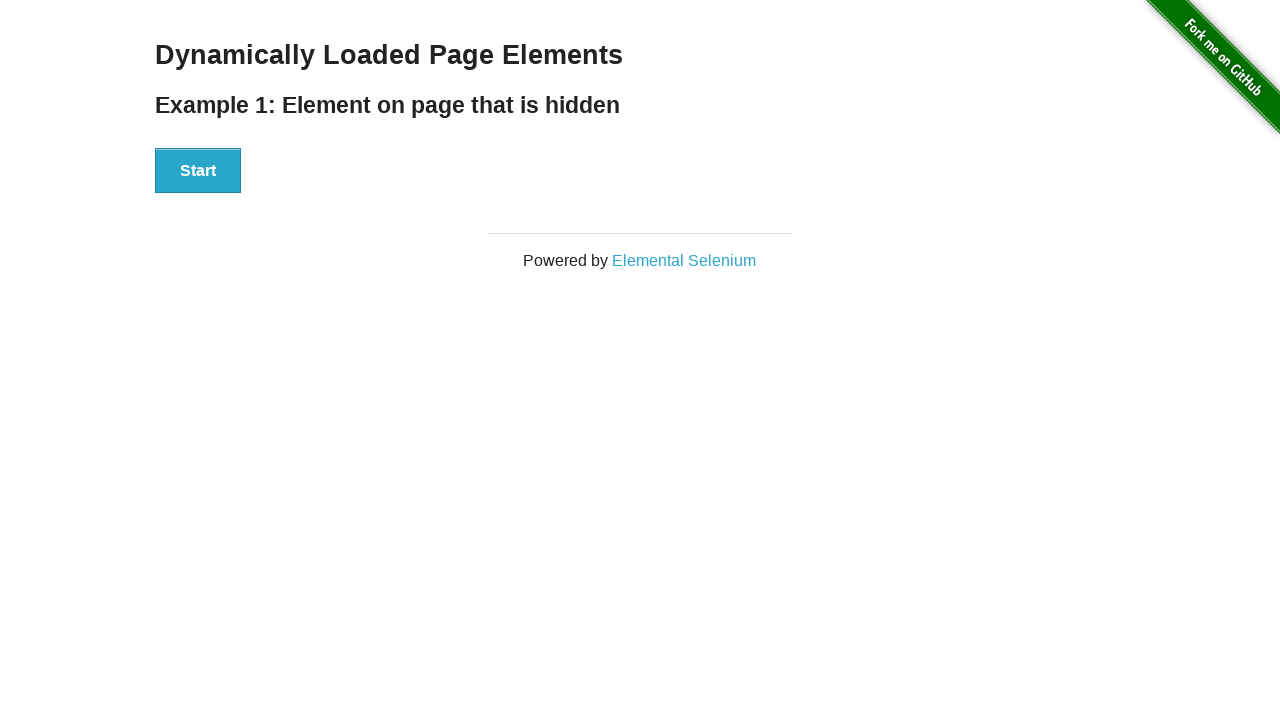

Clicked Start button on dynamic loading page at (198, 171) on #start > button
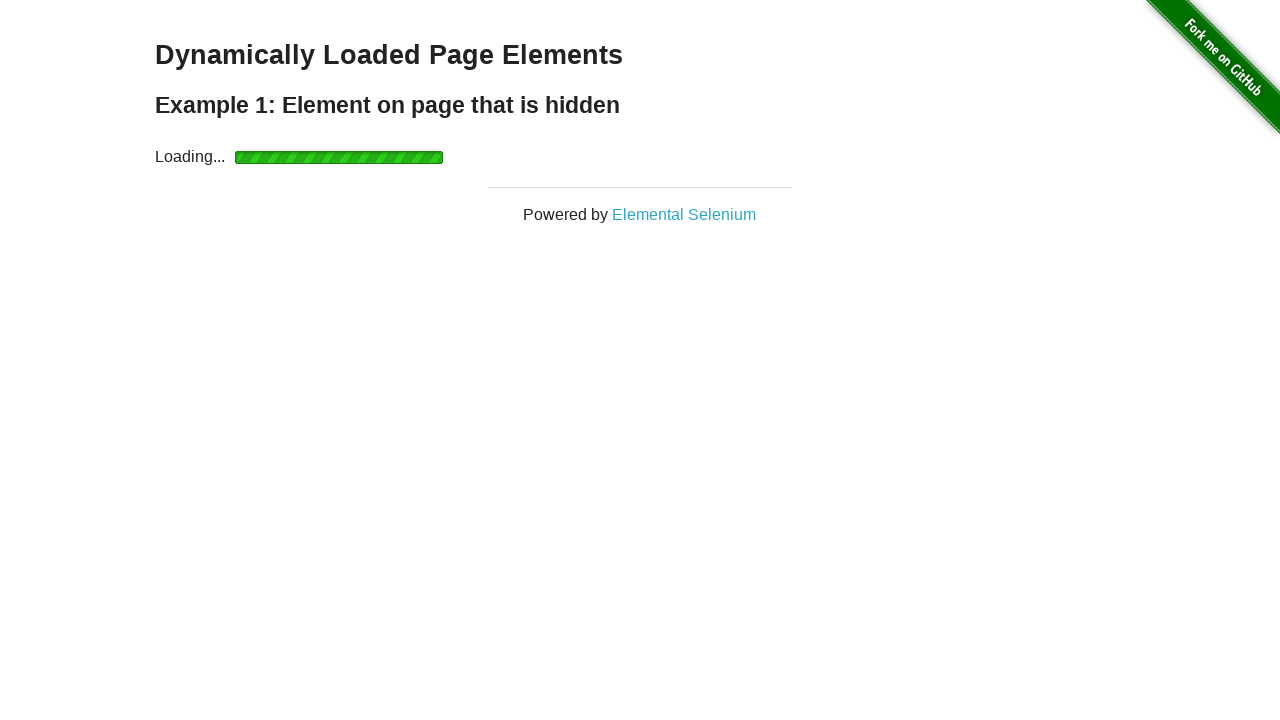

Waited up to 10 seconds for finish element to become visible
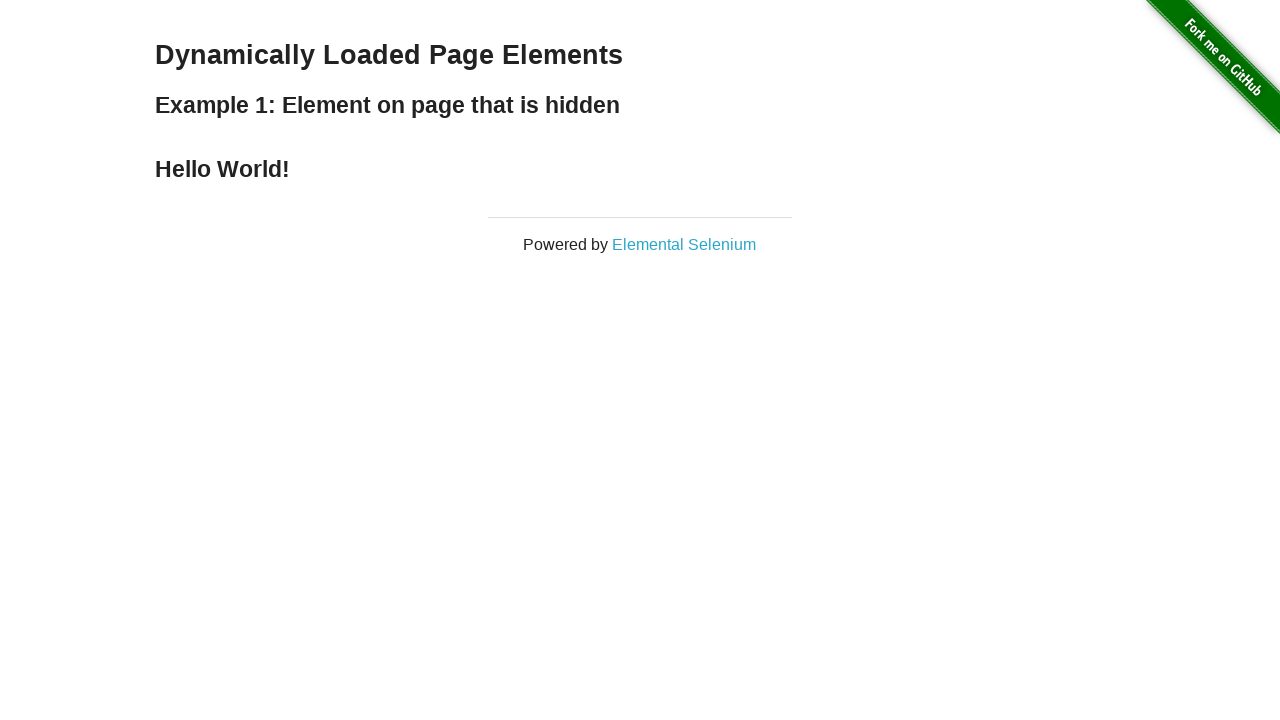

Located finish element
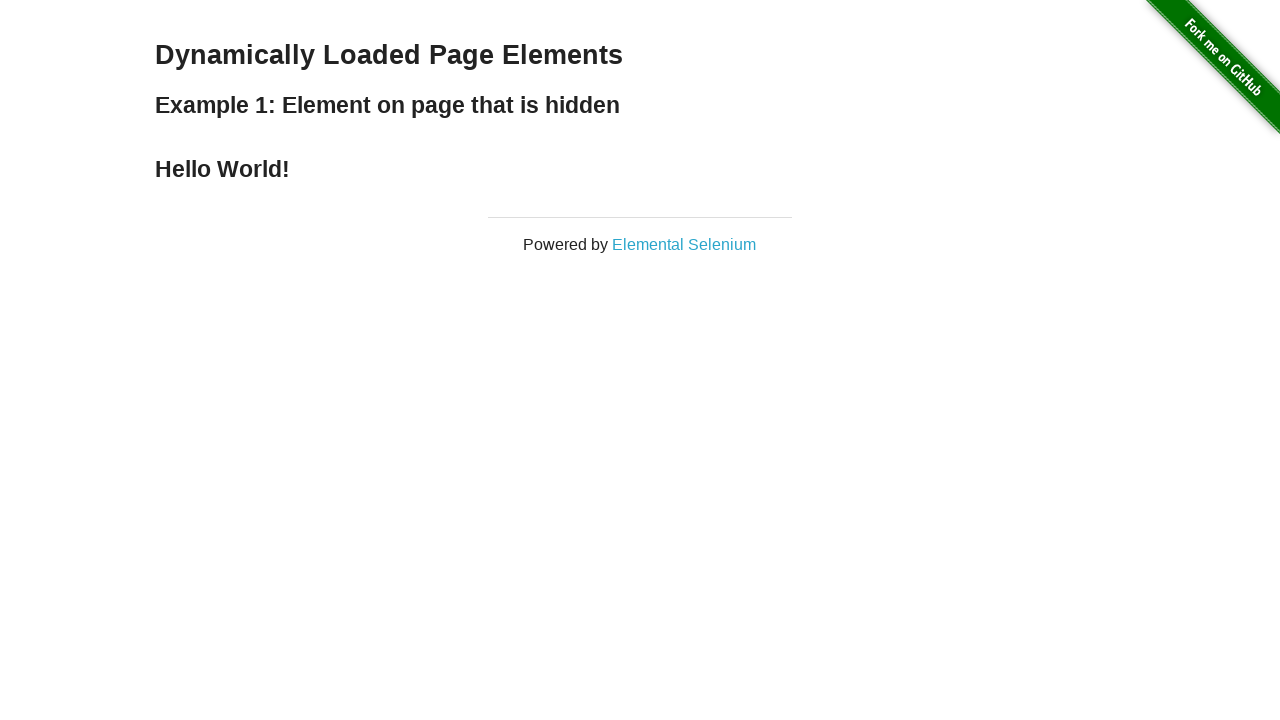

Asserted that finish element is visible
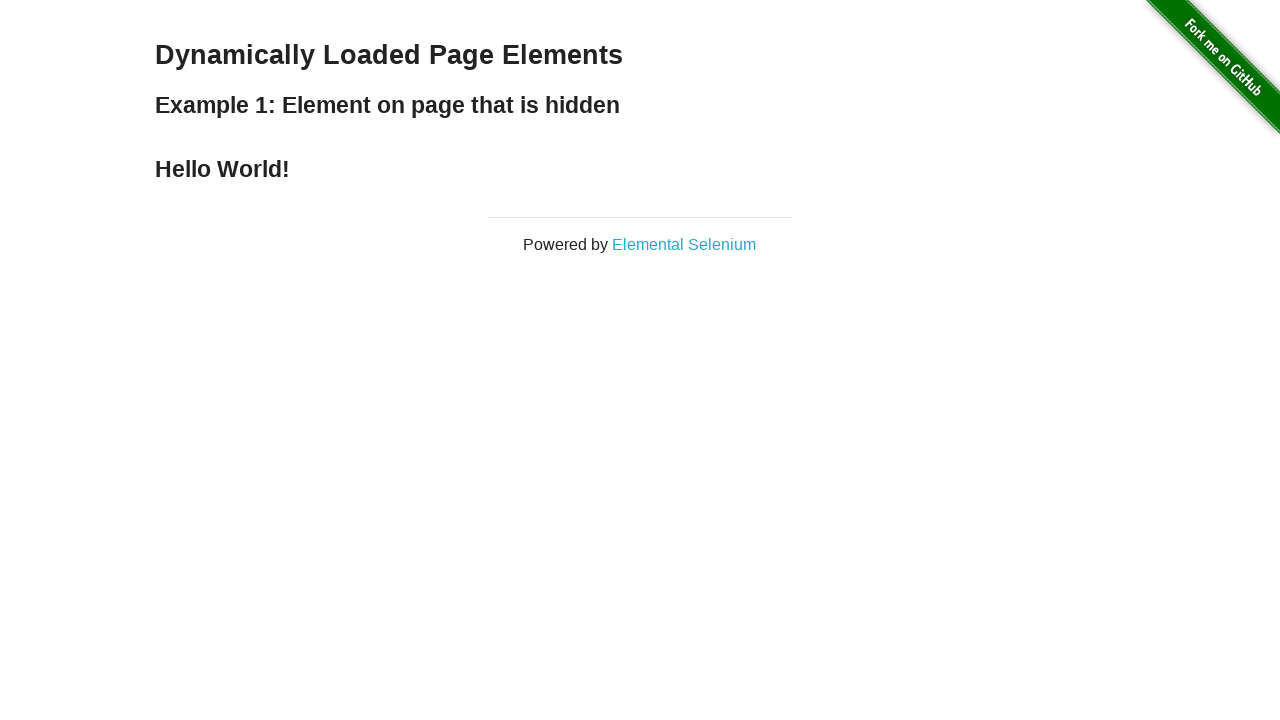

Navigated back to dynamic controls page
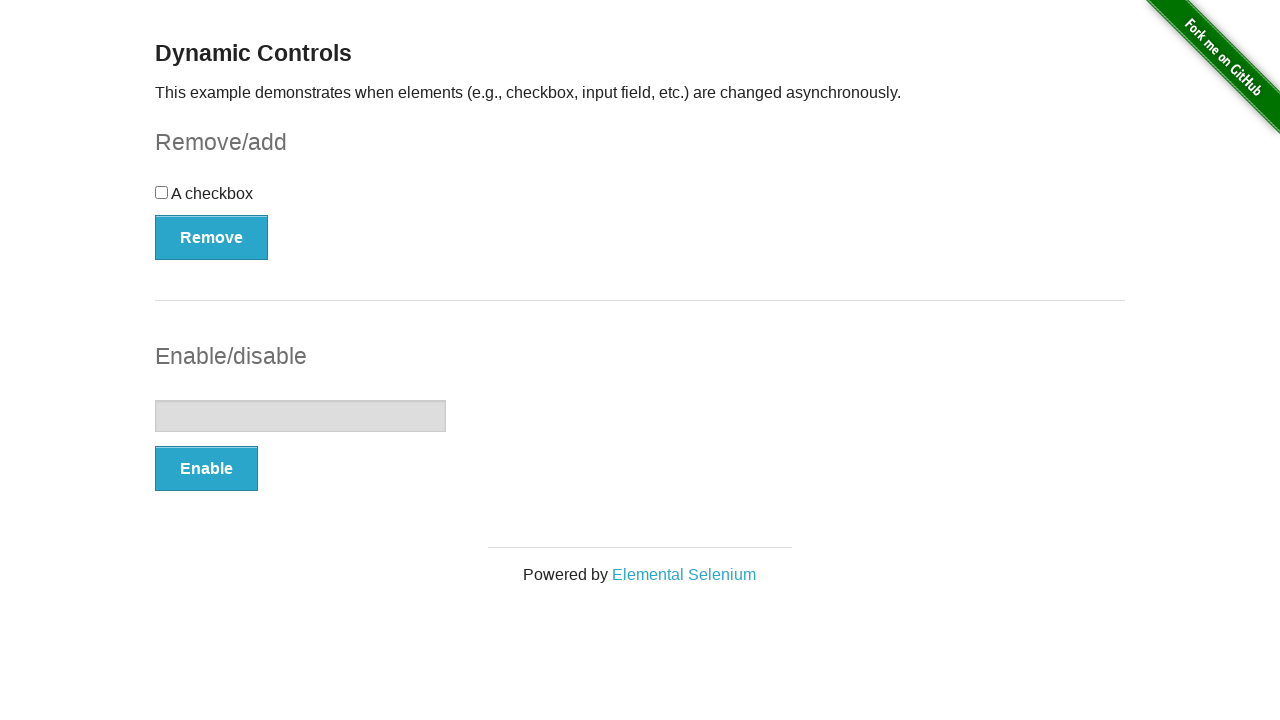

Clicked Remove button in checkbox example again for fluent wait test at (212, 237) on #checkbox-example > button
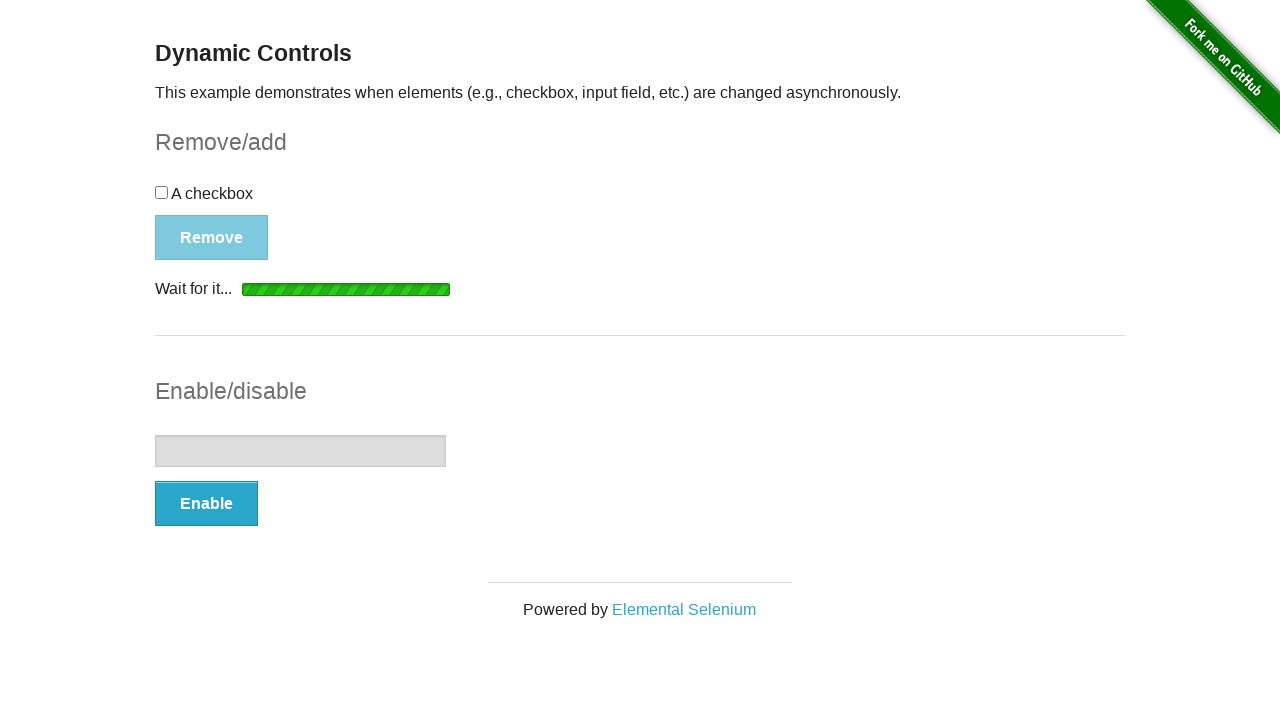

Waited up to 60 seconds for message element to become visible with fluent wait
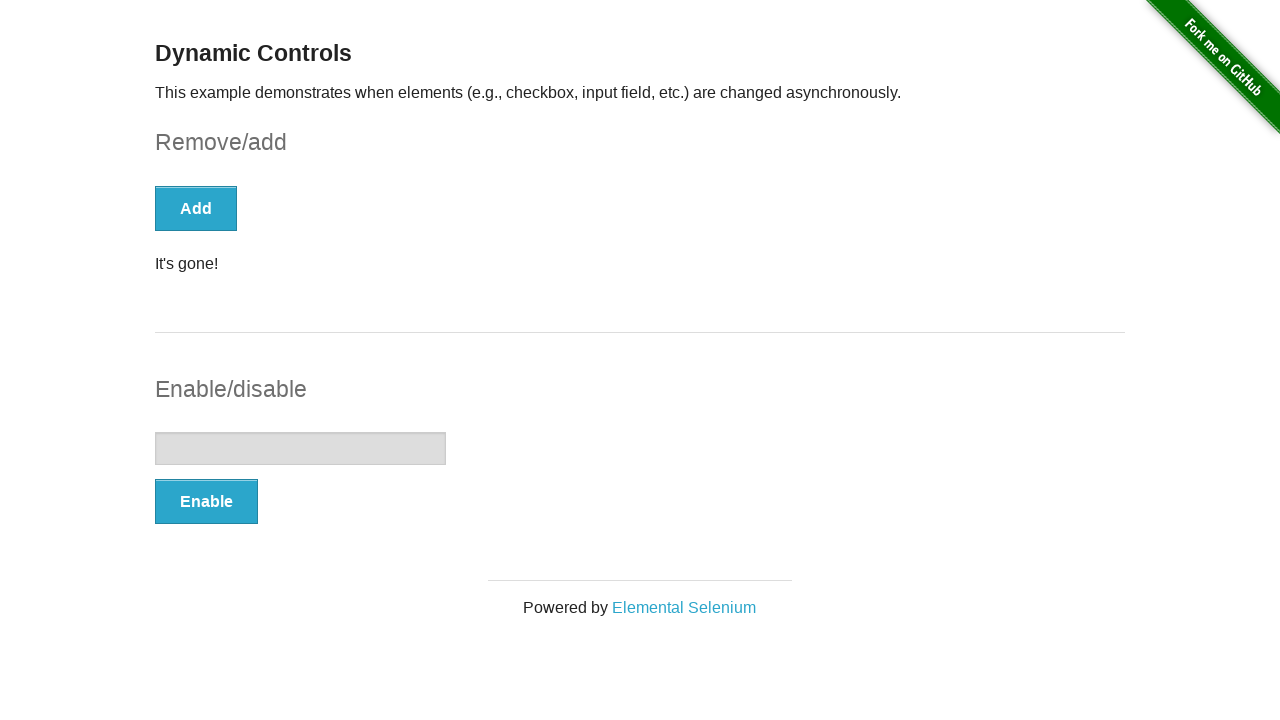

Located message element for fluent wait test
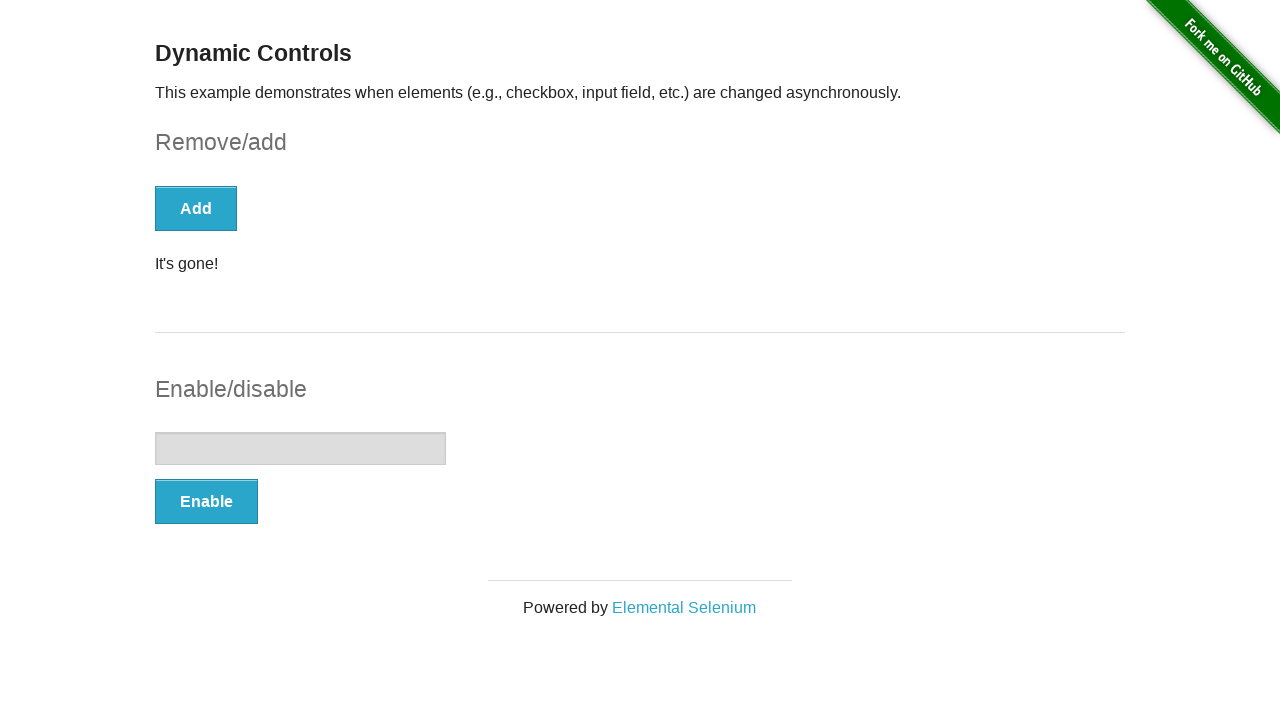

Asserted that message element is visible after fluent wait
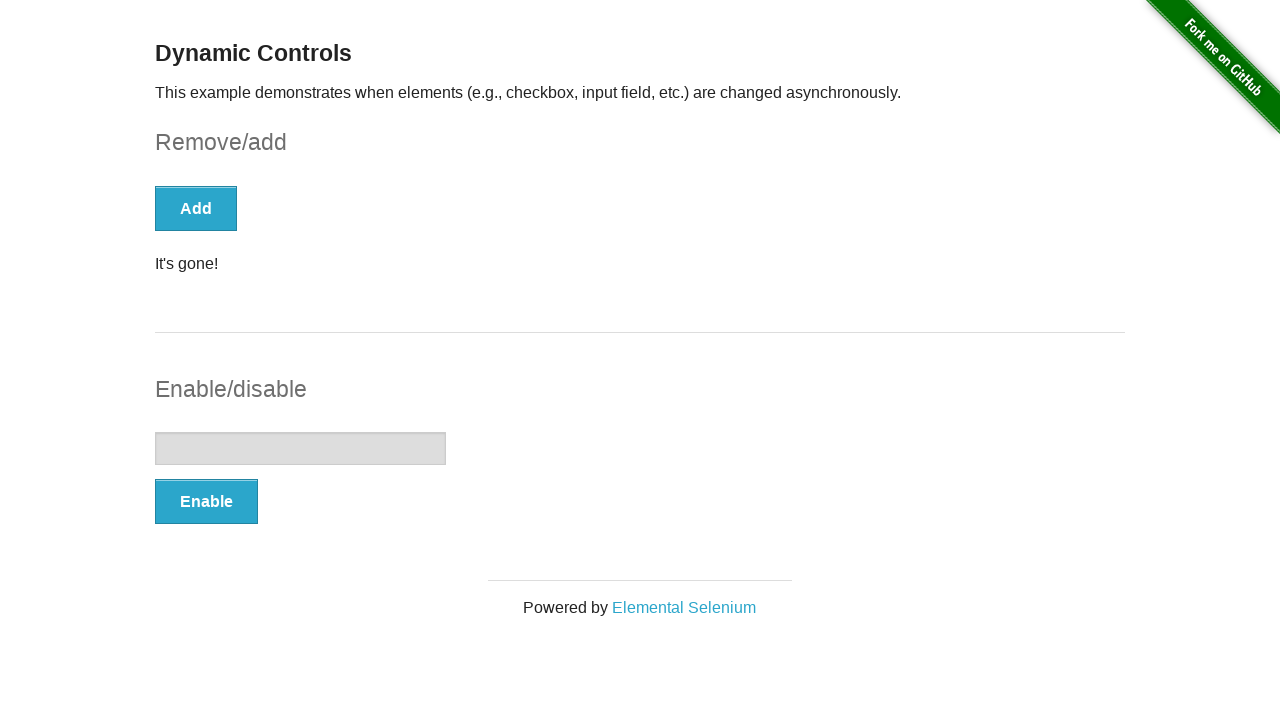

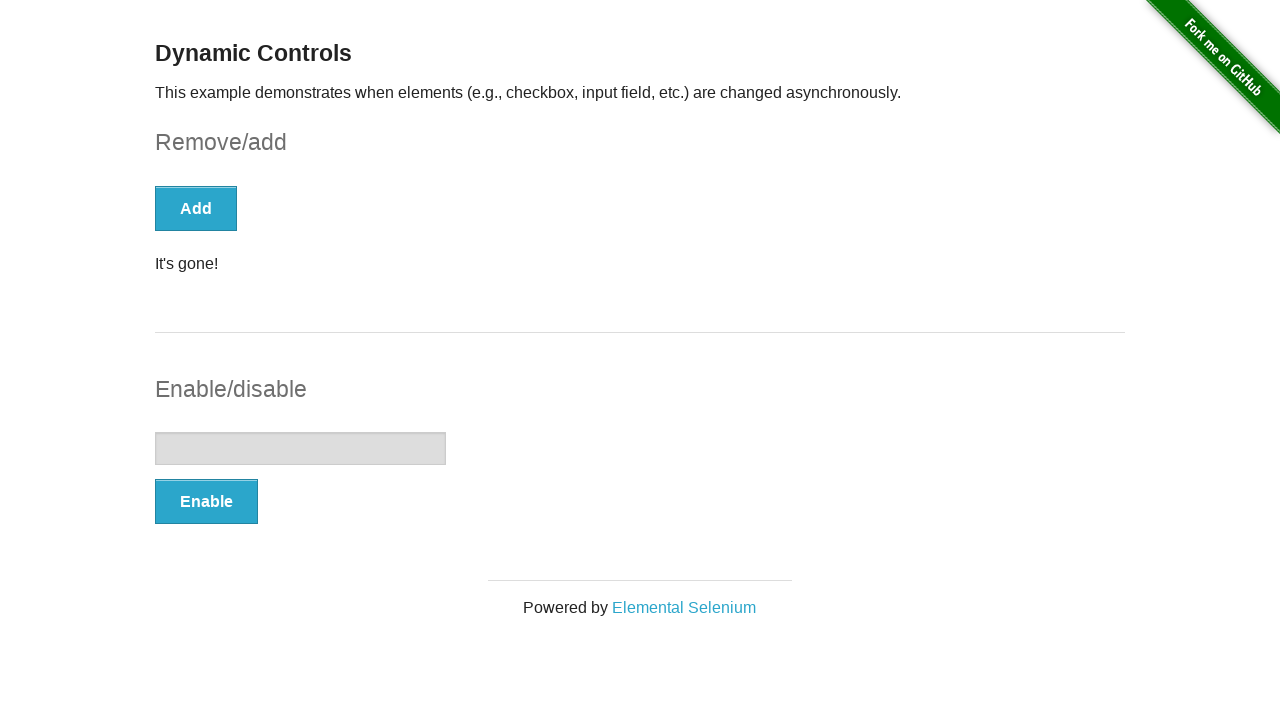